Tests mouse hover functionality by hovering over an "Automation Tools" button to reveal a dropdown menu, then clicks on a specific link ("Appium") from the dropdown options.

Starting URL: http://seleniumpractise.blogspot.com/2016/08/how-to-perform-mouse-hover-in-selenium.html

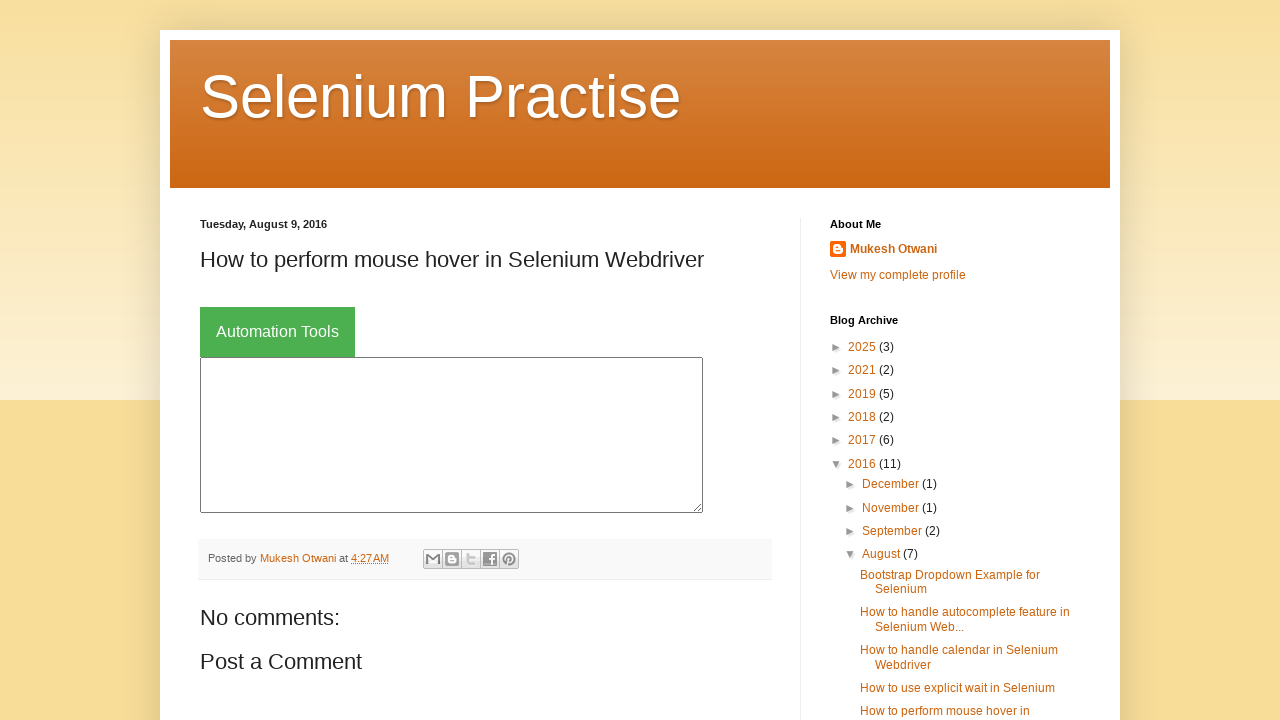

Hovered over 'Automation Tools' button to reveal dropdown menu at (278, 332) on xpath=//button[text()='Automation Tools']
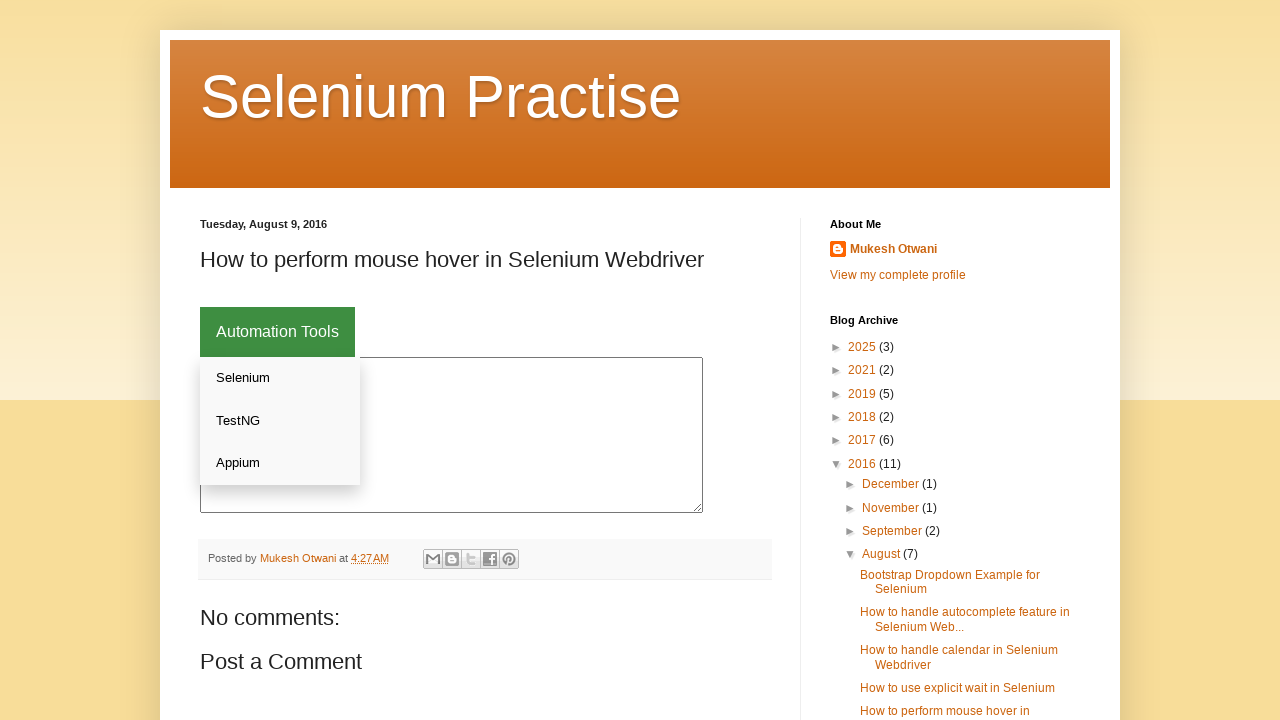

Dropdown menu content became visible
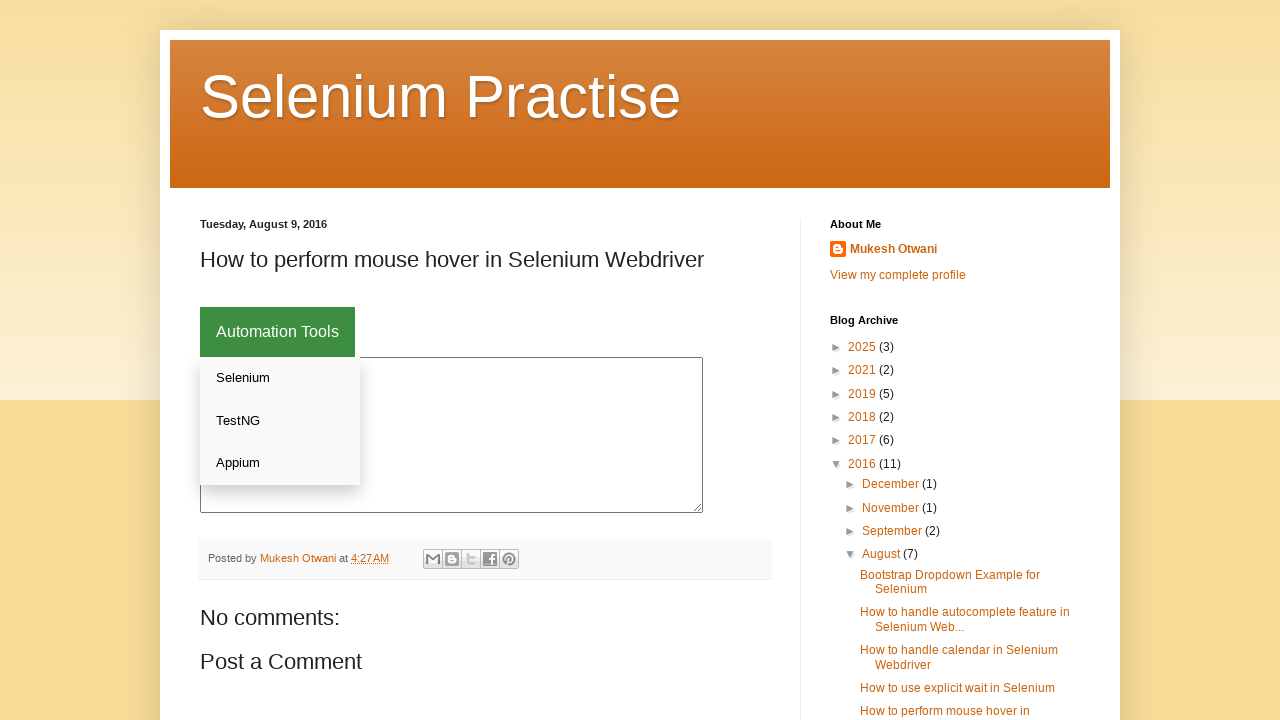

Clicked on 'Appium' link from the dropdown menu at (280, 463) on xpath=//div[@class='dropdown-content']//a[contains(text(), 'Appium')]
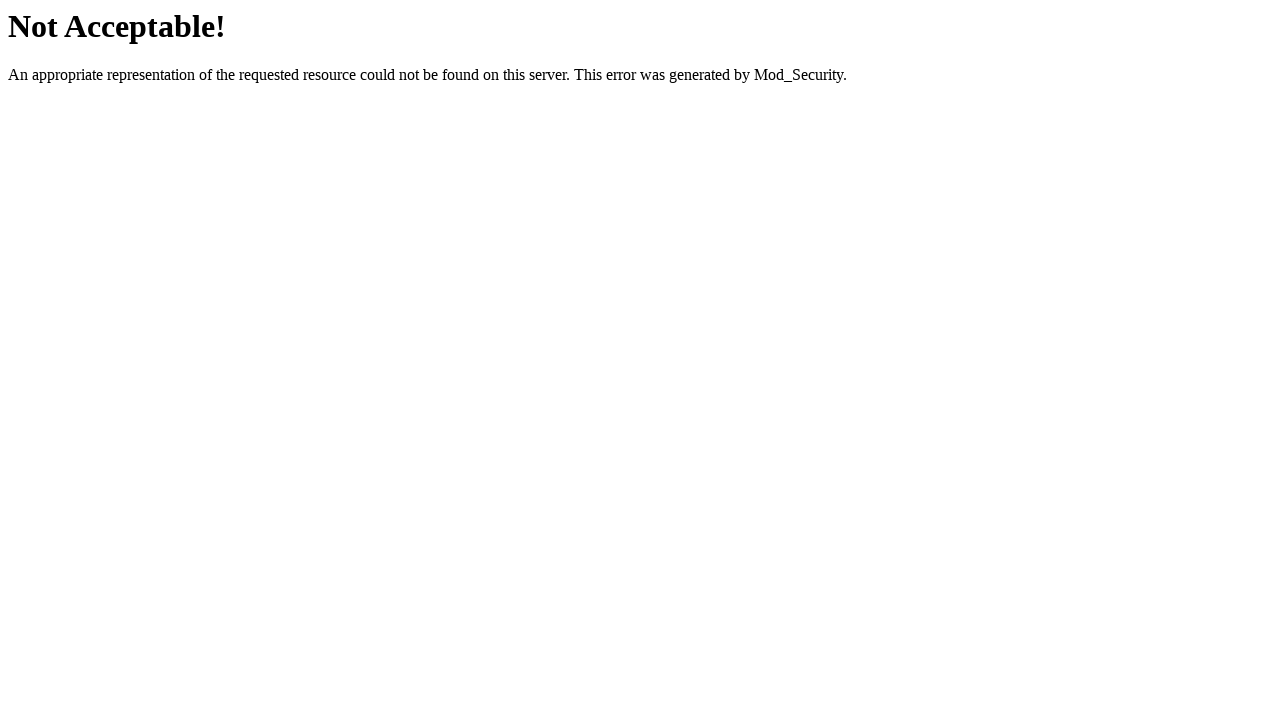

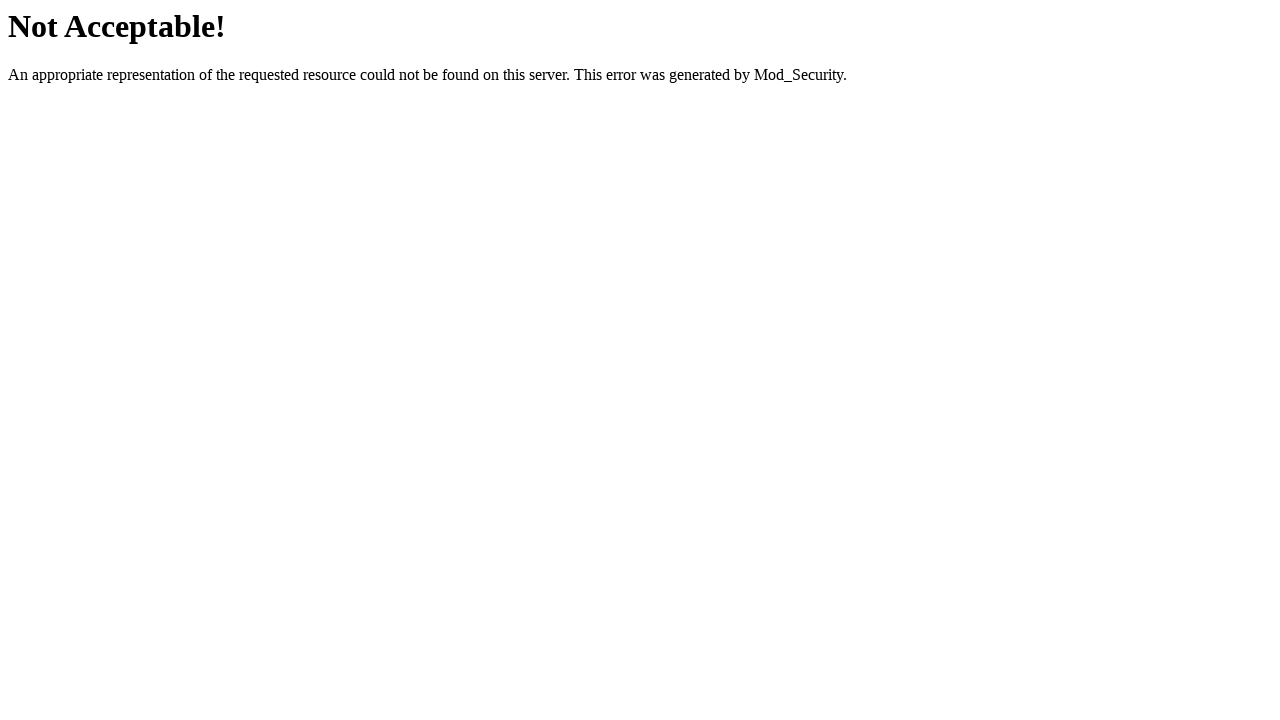